Tests form validation by attempting to submit the signup form with empty fields

Starting URL: https://automationexercise.com/

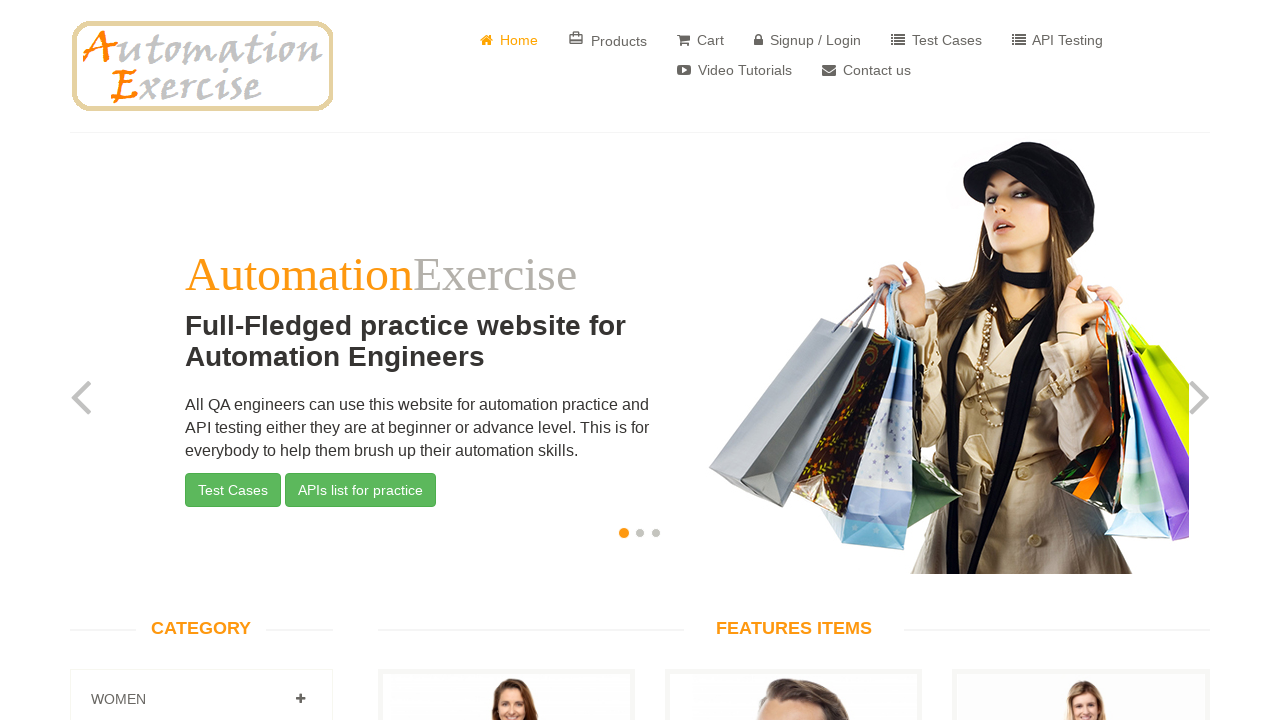

Clicked 'Signup / Login' link at (808, 40) on text=Signup / Login
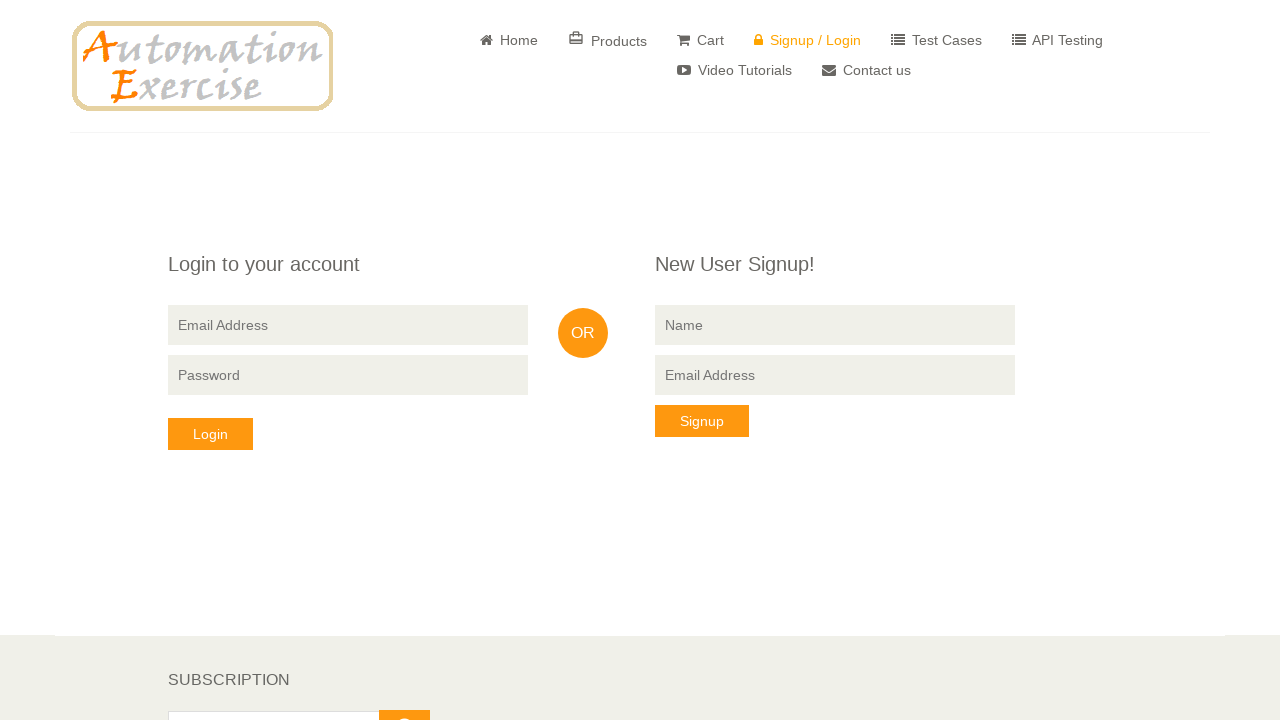

Name input field loaded
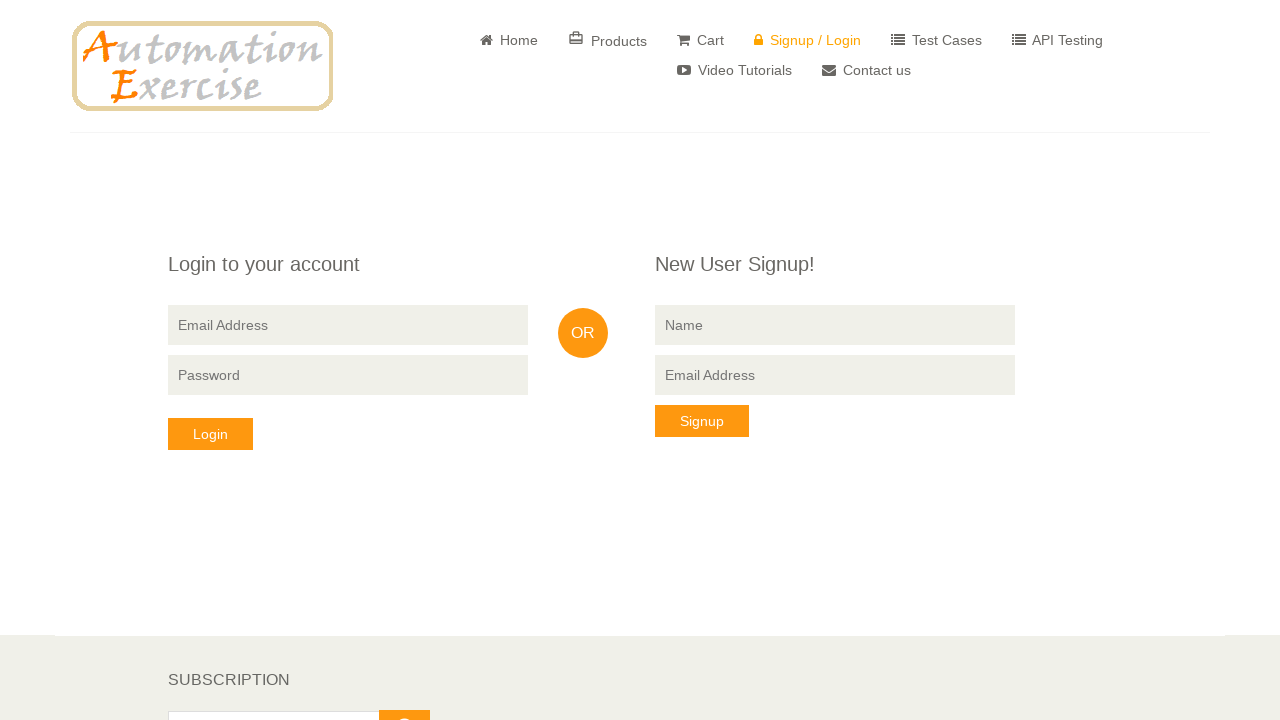

Clicked submit button with empty form fields at (702, 421) on .btn:nth-child(5)
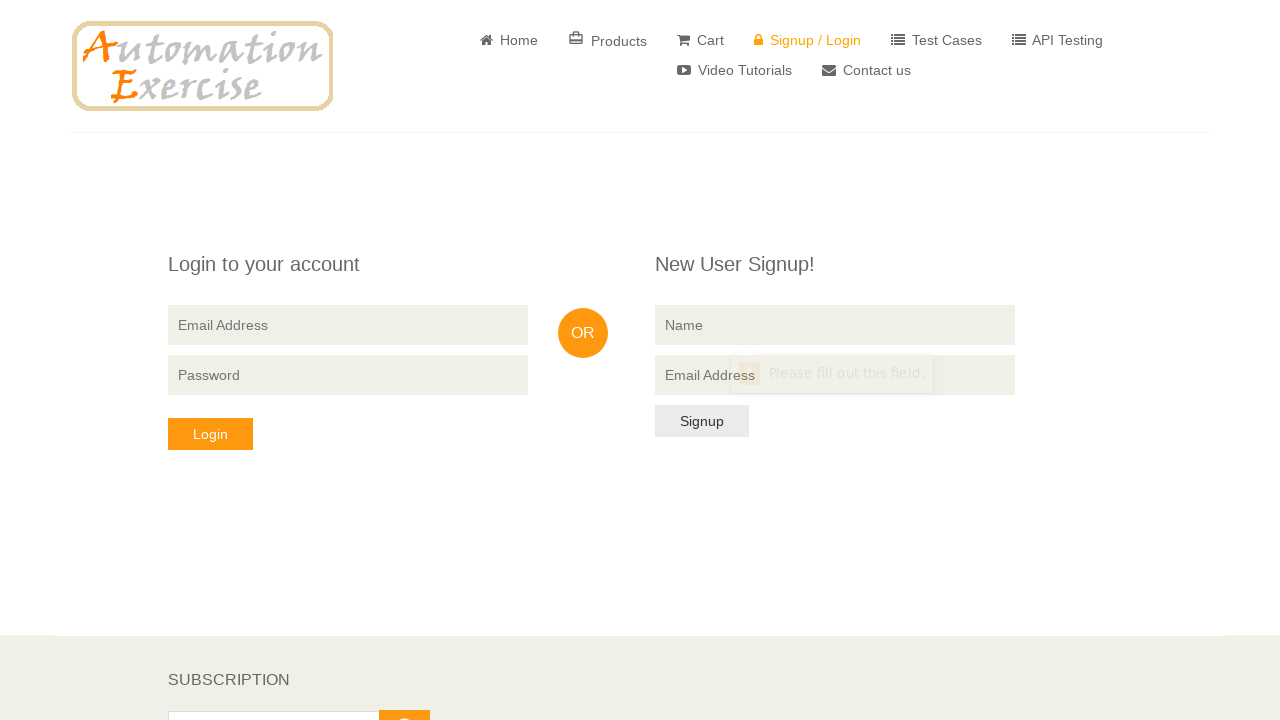

Located name input field to check validation message
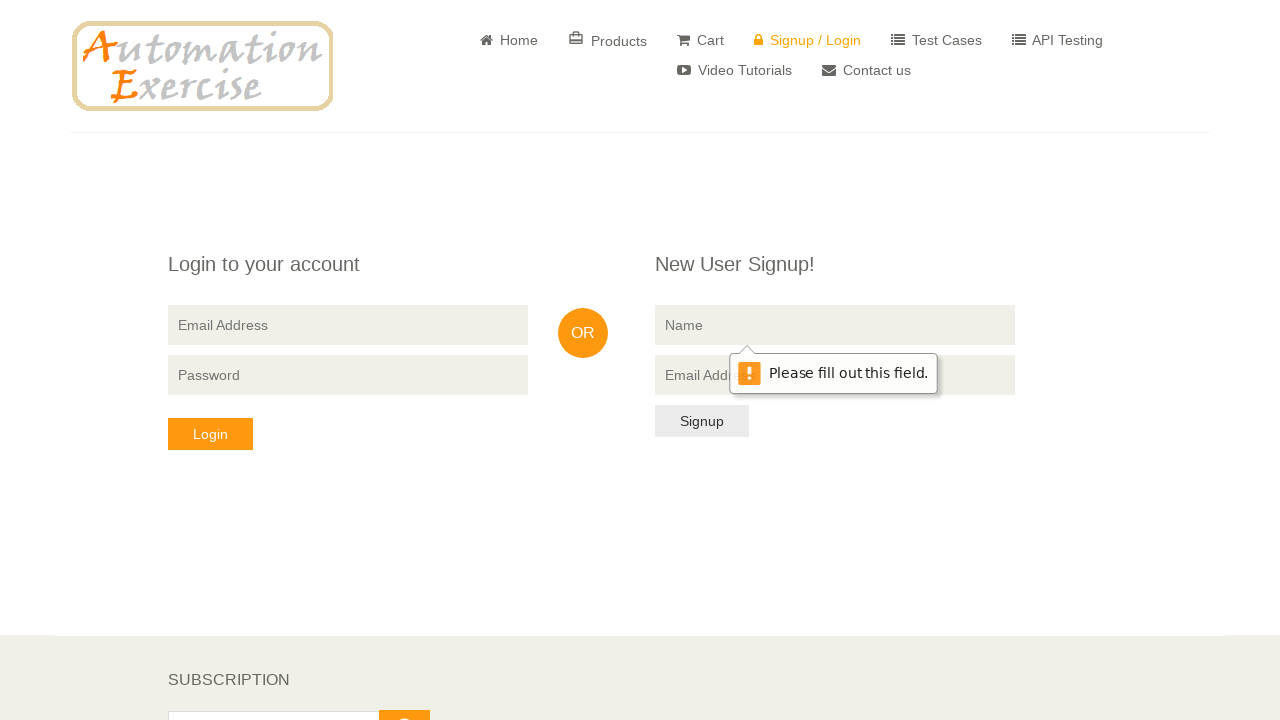

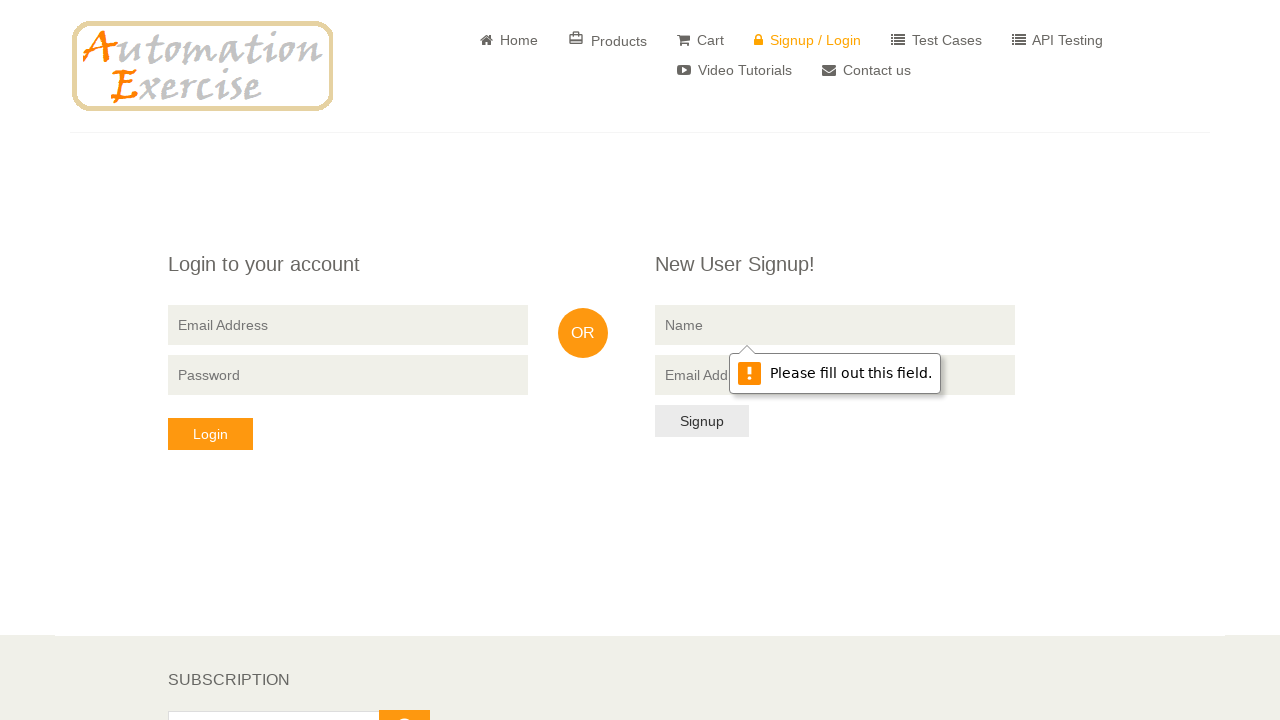